Tests hover functionality by navigating to the hovers page and hovering over different image elements to reveal hidden content

Starting URL: http://the-internet.herokuapp.com/

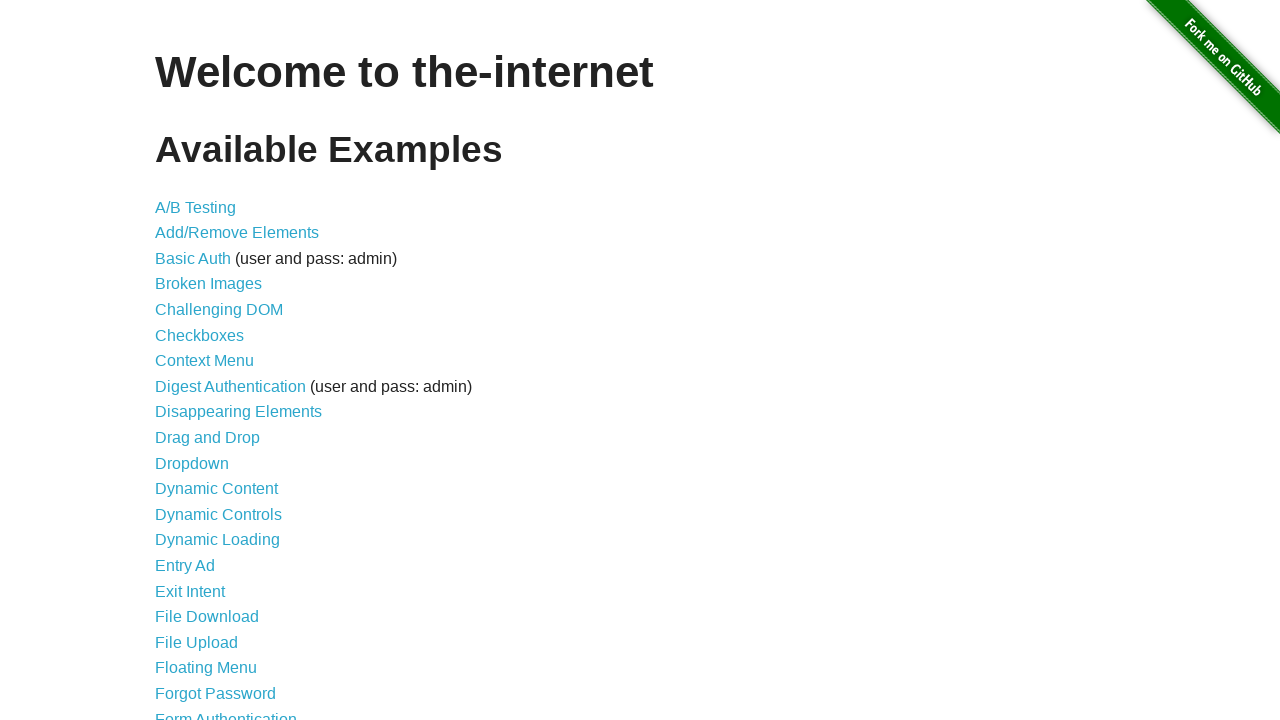

Clicked on the Hovers link to navigate to hovers page at (180, 360) on a:text('Hovers')
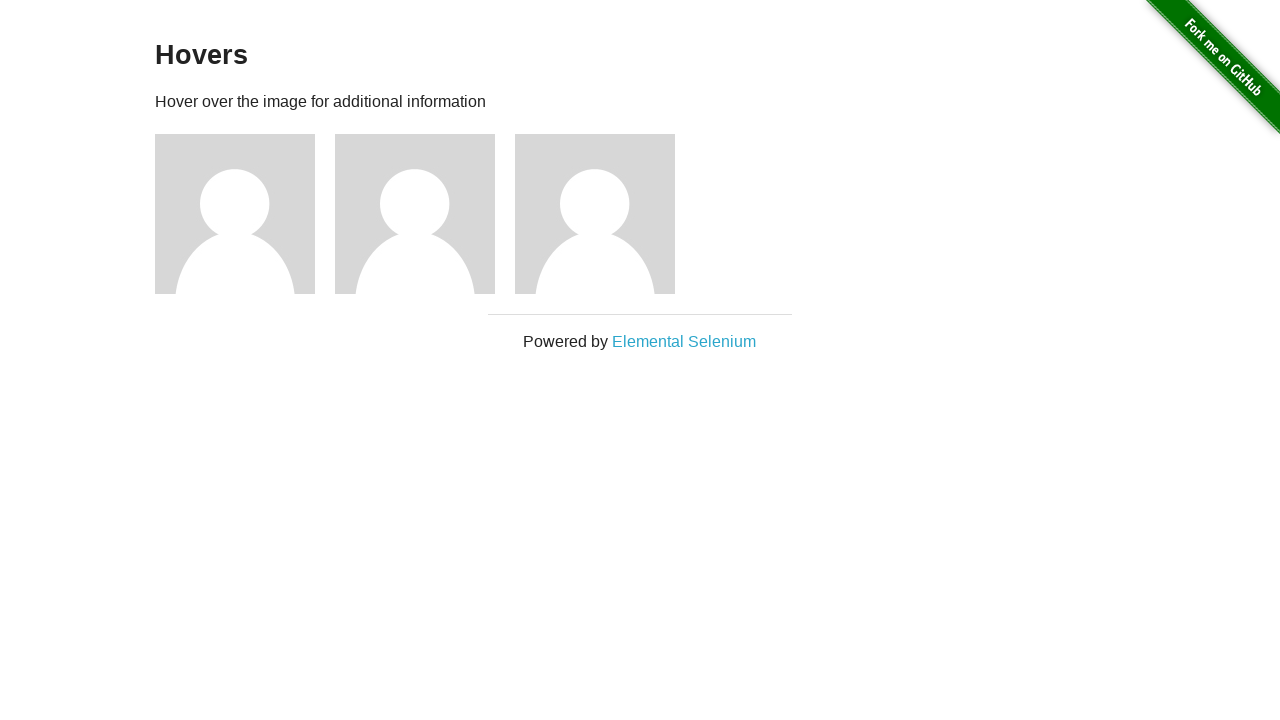

Hovered over the first image element to reveal hidden content at (235, 214) on xpath=//div[@class='example']//div[1]//img[1]
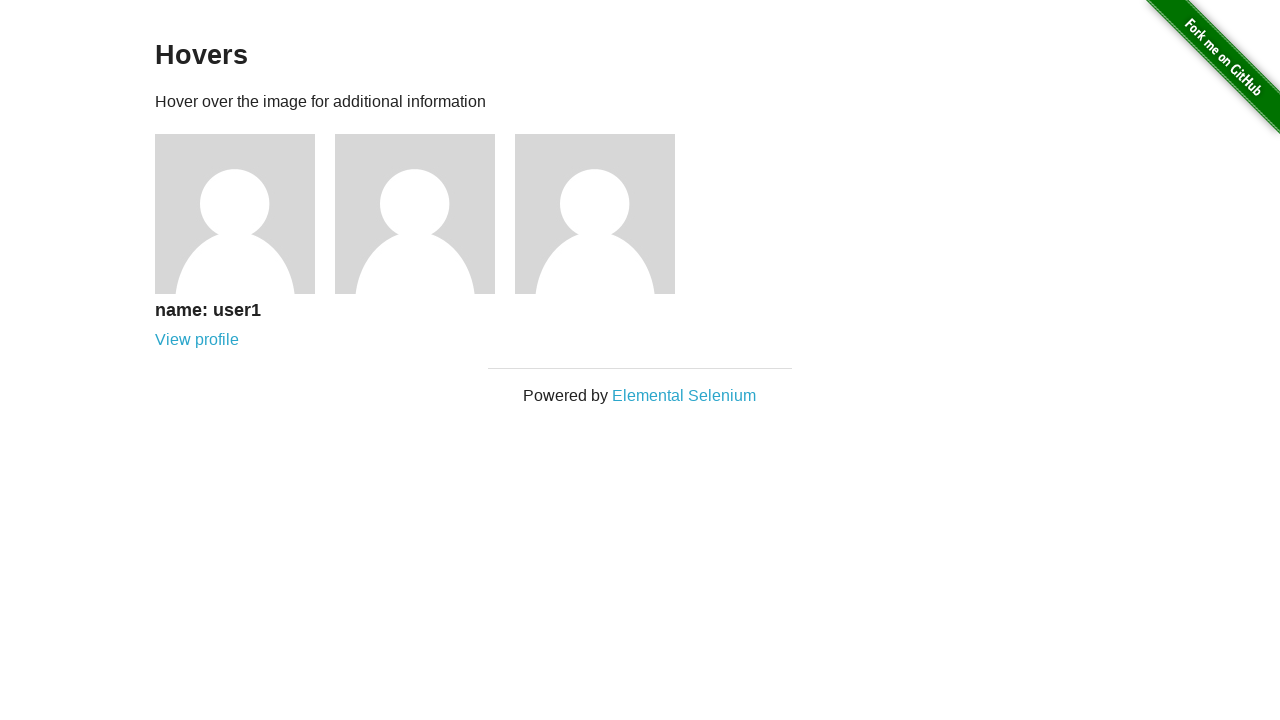

Hovered over the second image element to reveal hidden content at (415, 214) on xpath=//div[@class='row']//div[2]//img[1]
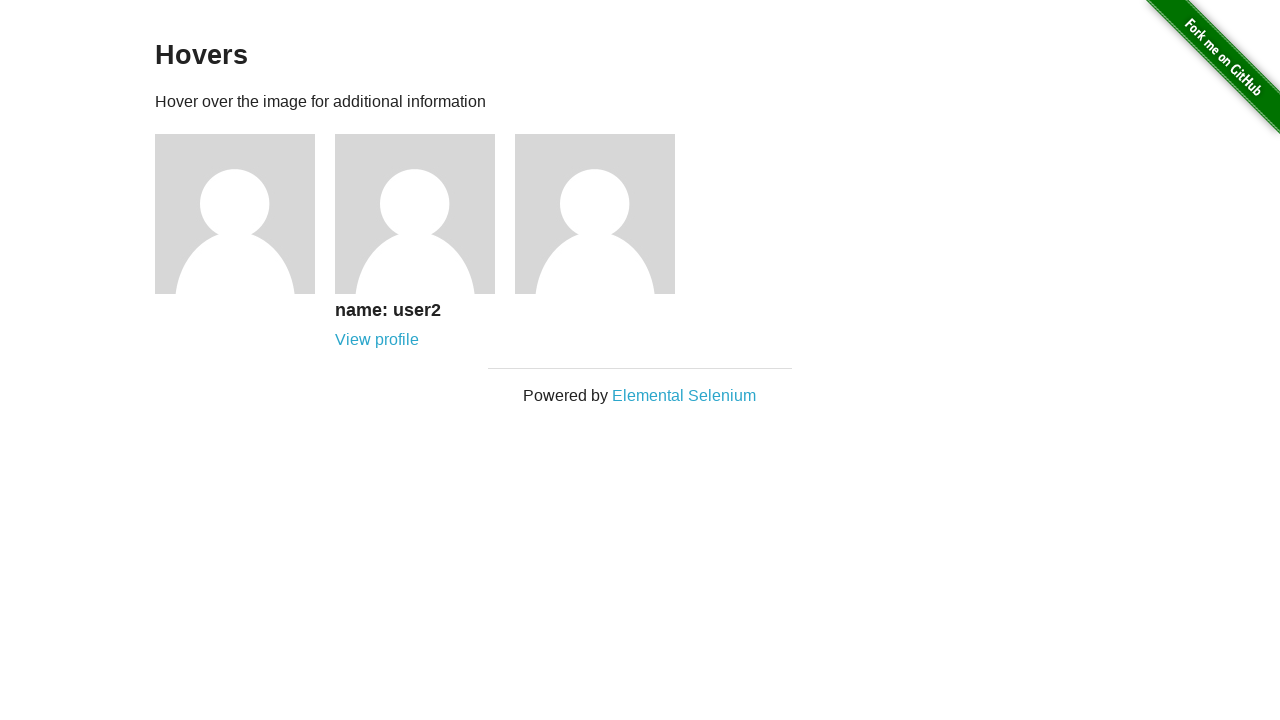

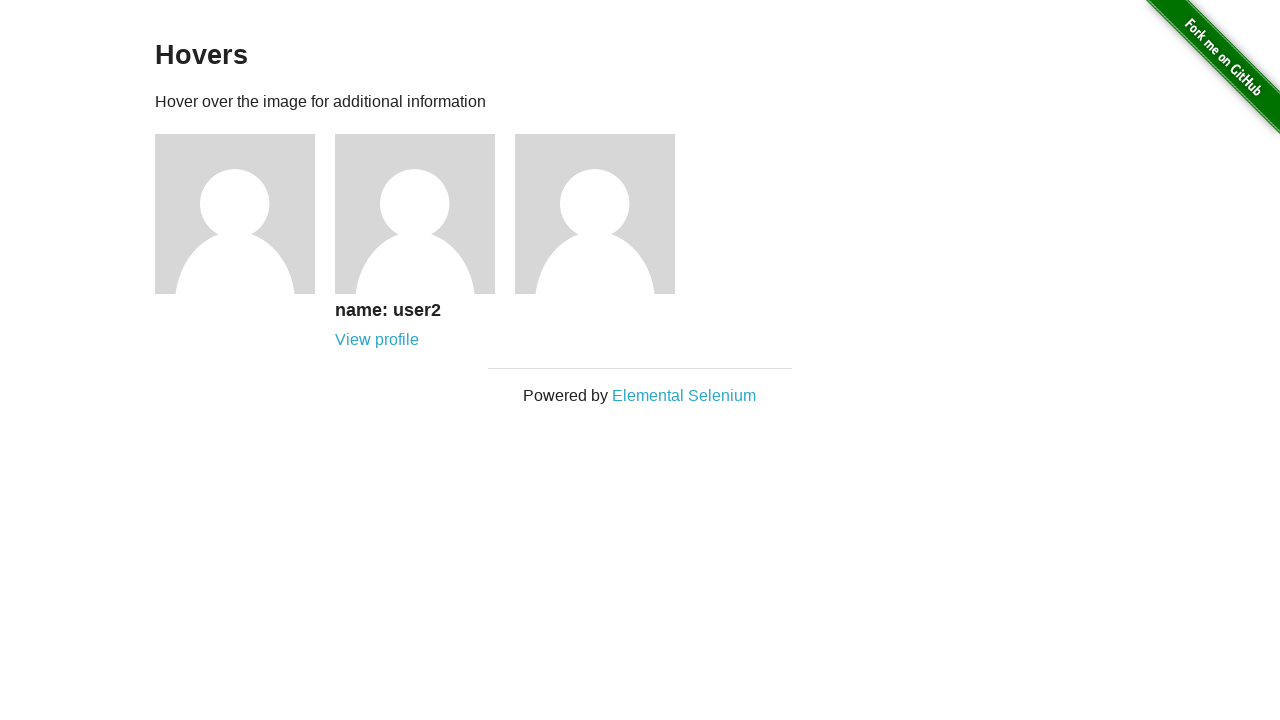